Tests basic navigation by clicking on the about link from the home page and verifying the page loads

Starting URL: https://v1.training-support.net

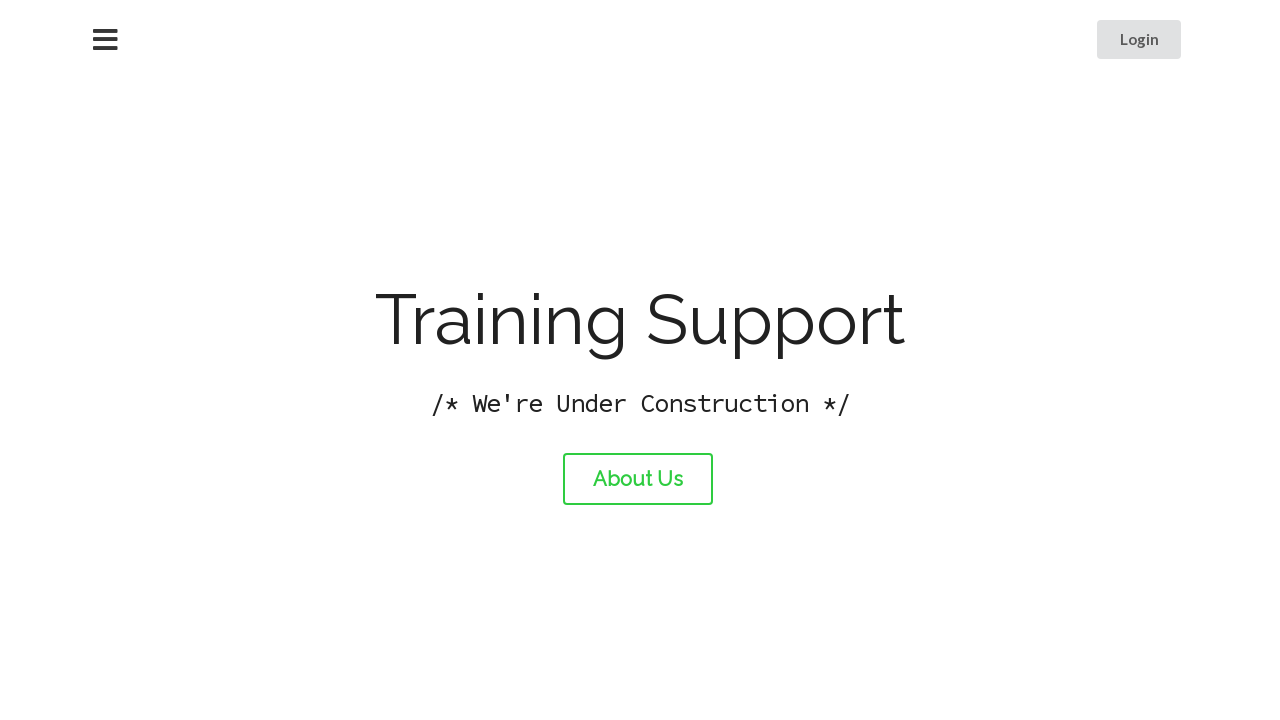

Clicked on the about link from the home page at (638, 479) on #about-link
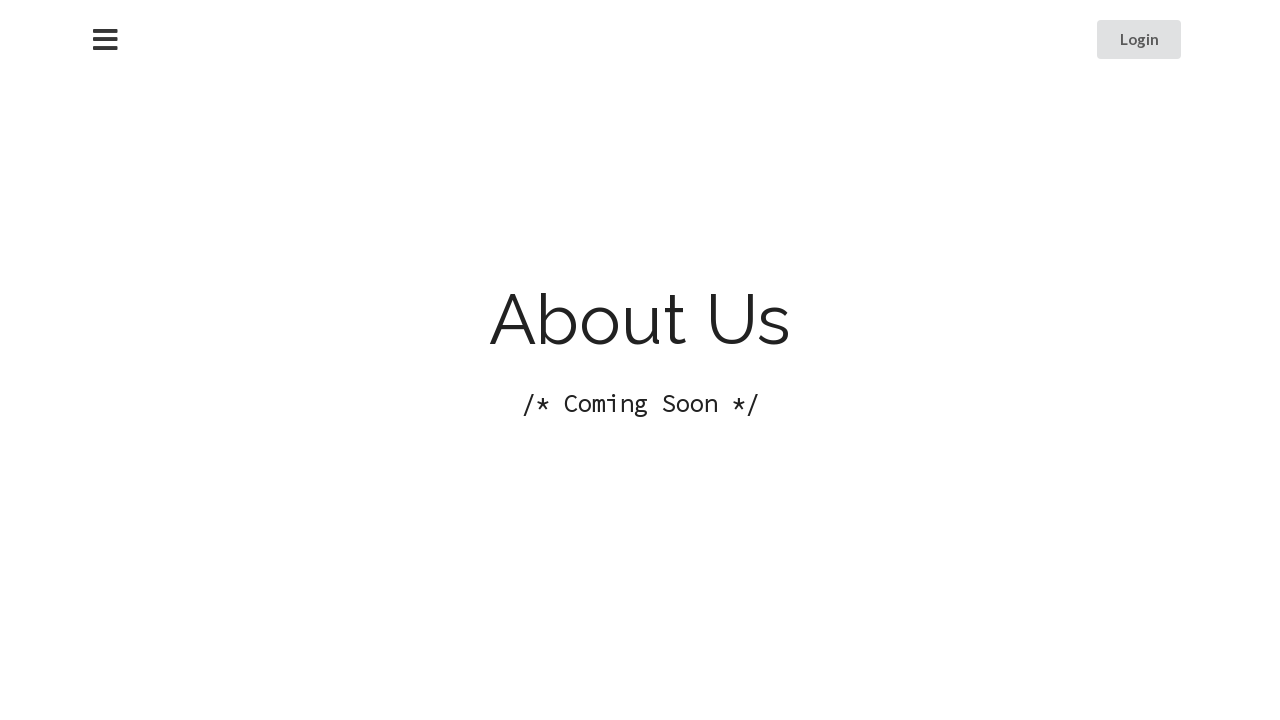

About page loaded successfully
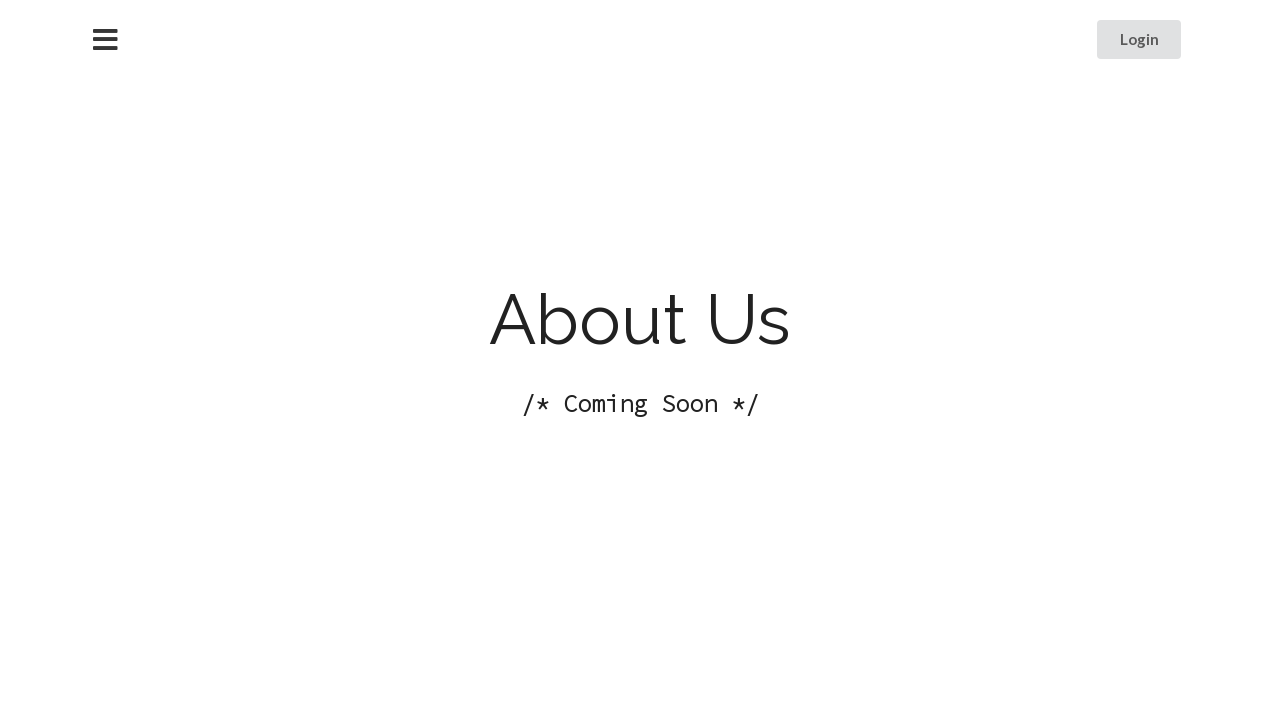

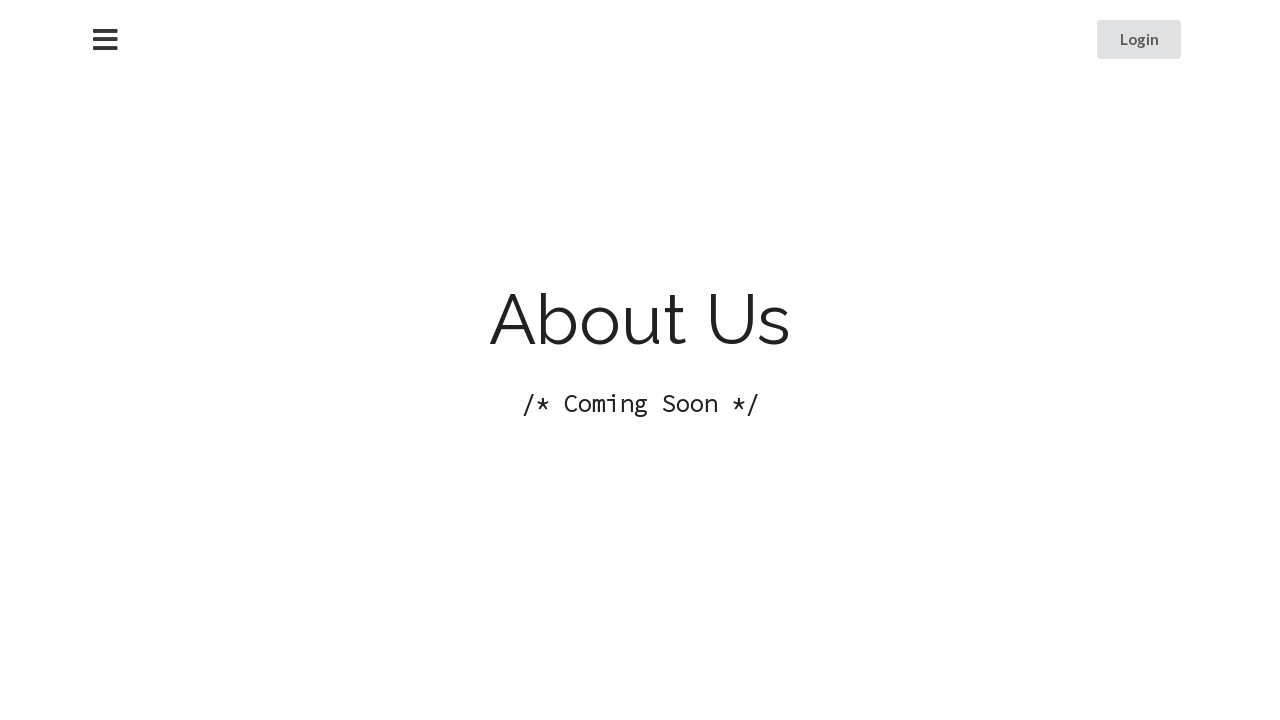